Tests dynamic checkbox controls with explicit waits by clicking Remove button, verifying "It's gone!" message appears, then clicking Add button and verifying "It's back!" message appears.

Starting URL: https://the-internet.herokuapp.com/dynamic_controls

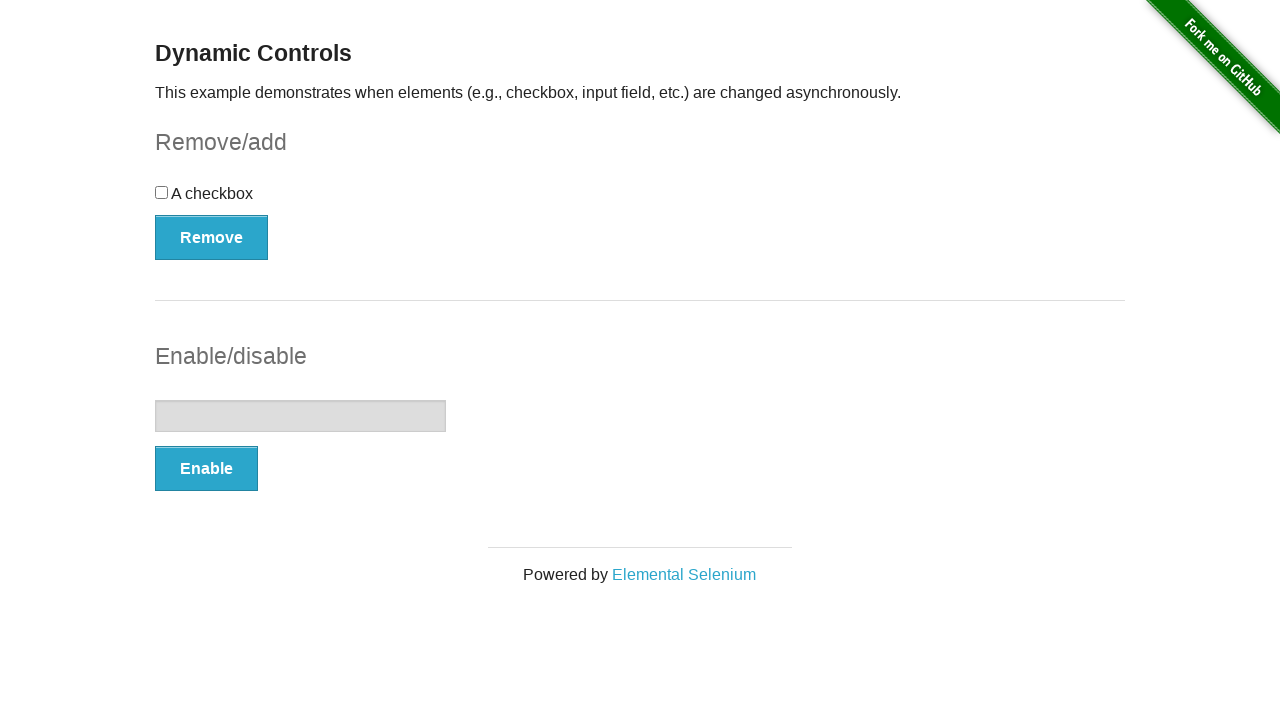

Waited for and found the Remove button
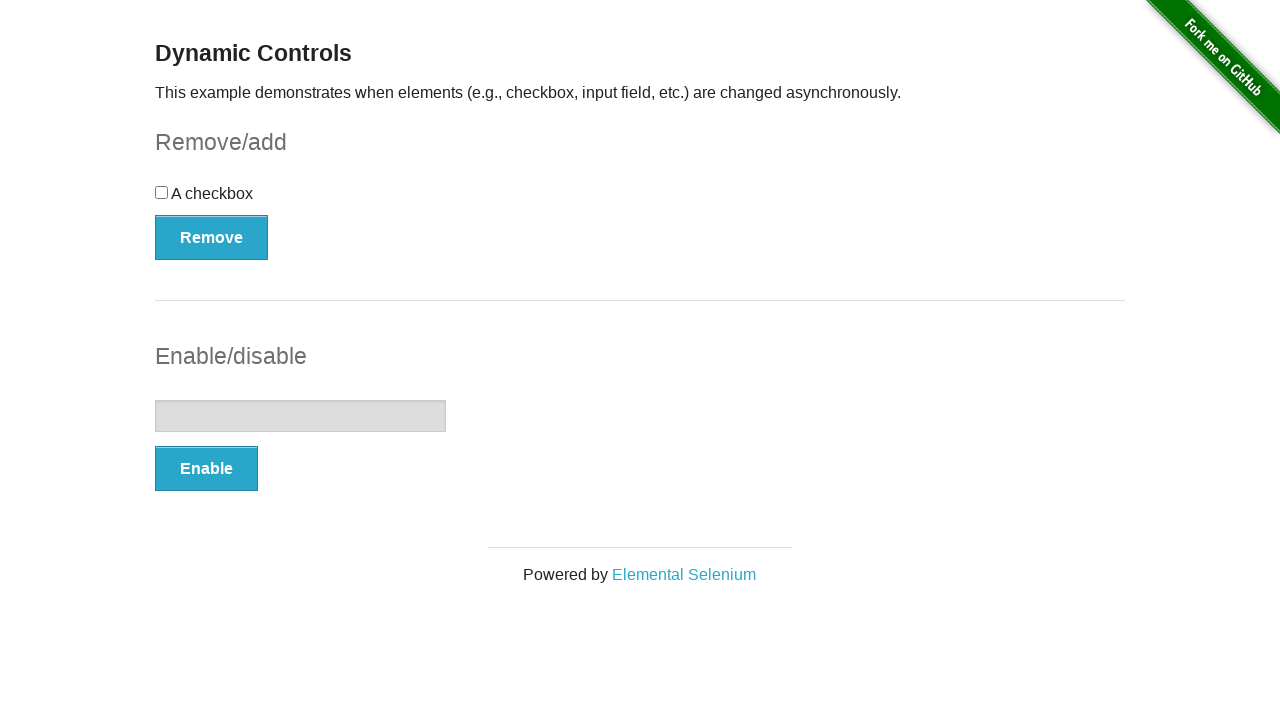

Clicked the Remove button
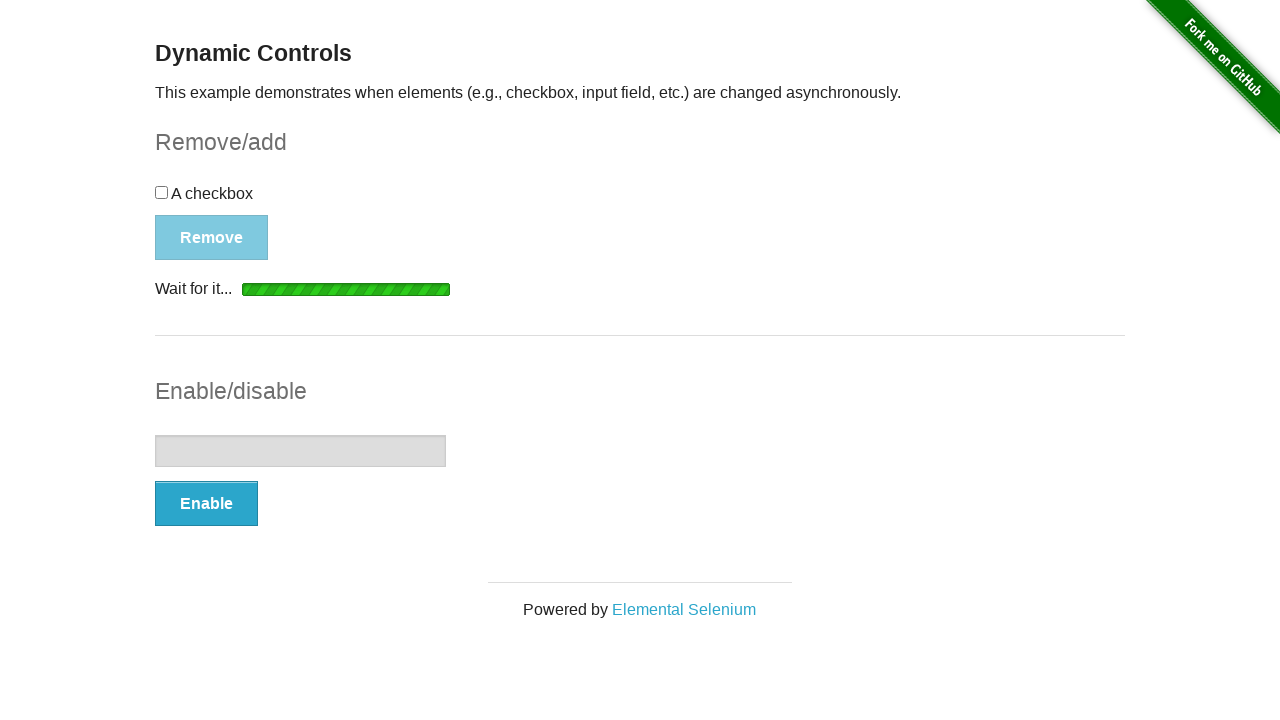

Waited for the 'It's gone!' message to appear
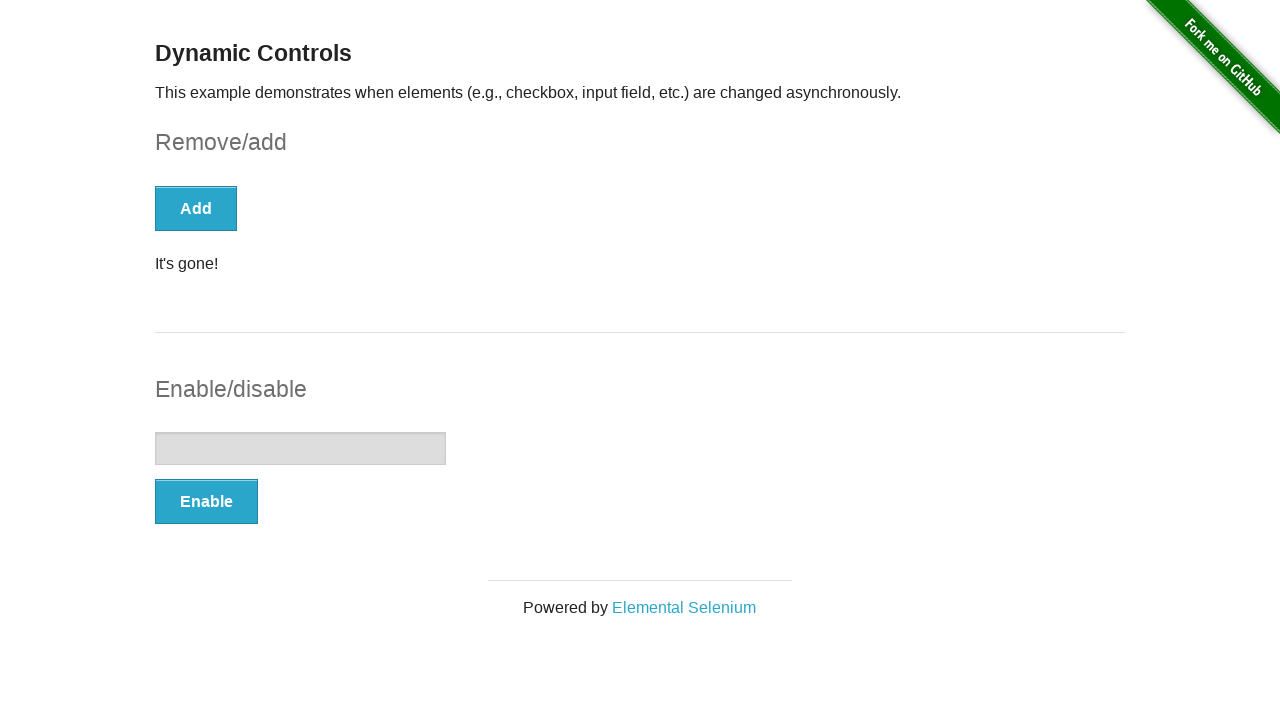

Verified 'It's gone!' message is visible
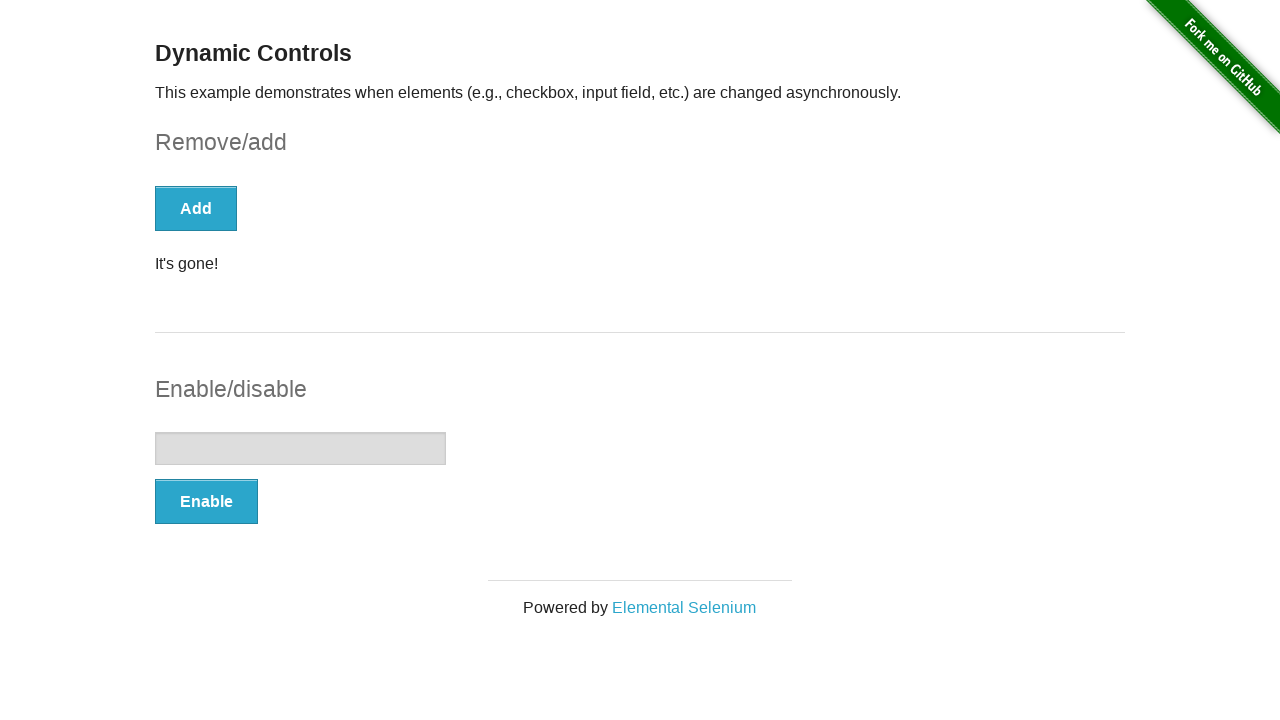

Clicked the Add button at (196, 208) on button[onclick='swapCheckbox()']
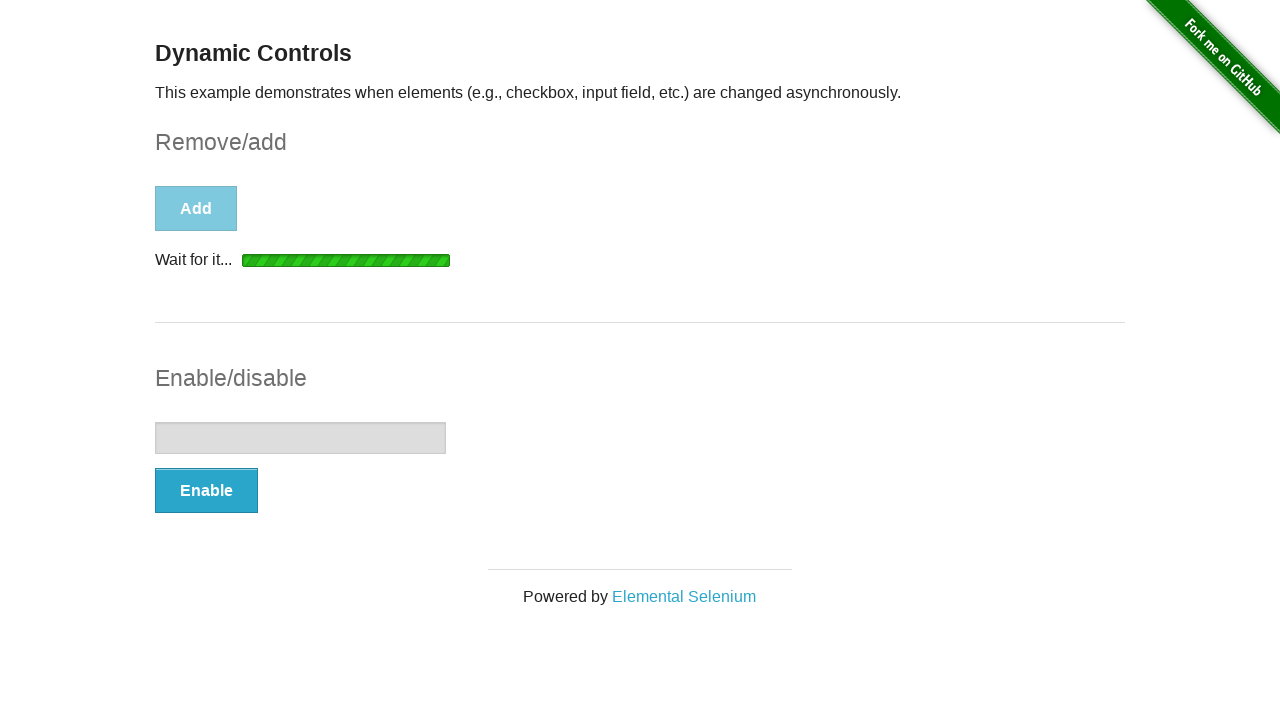

Waited for the 'It's back!' message to appear
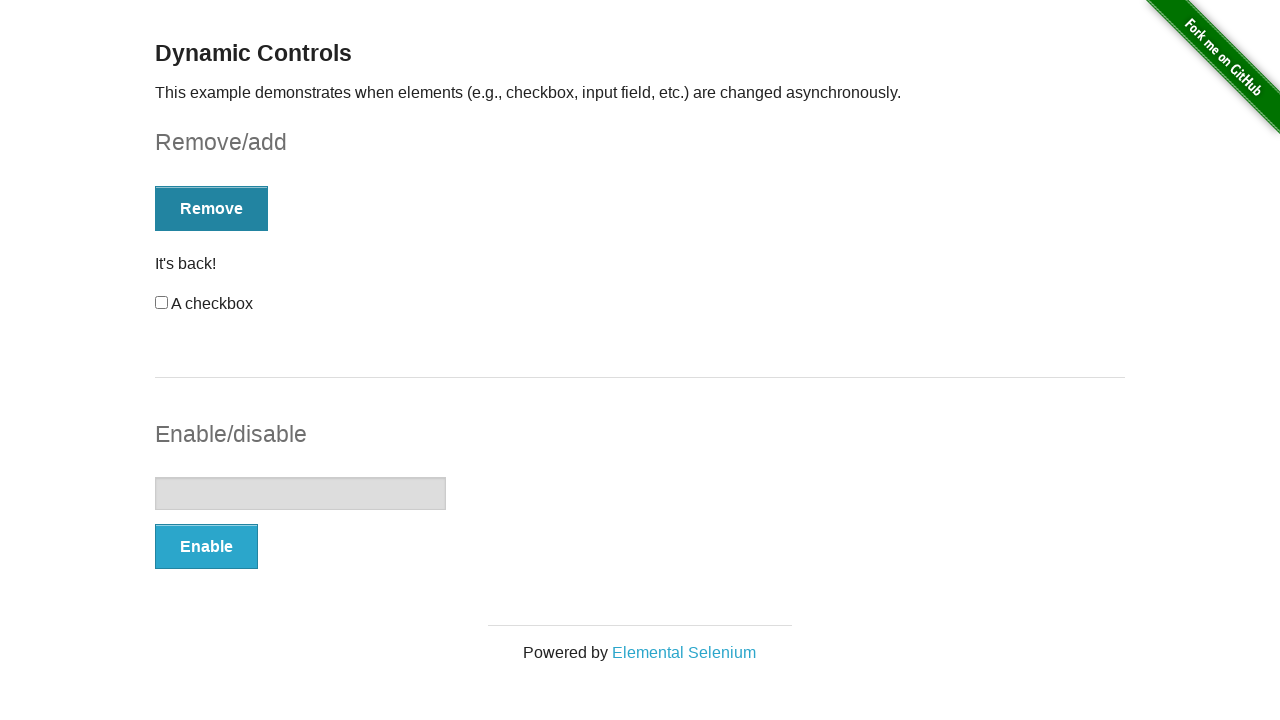

Verified 'It's back!' message is visible
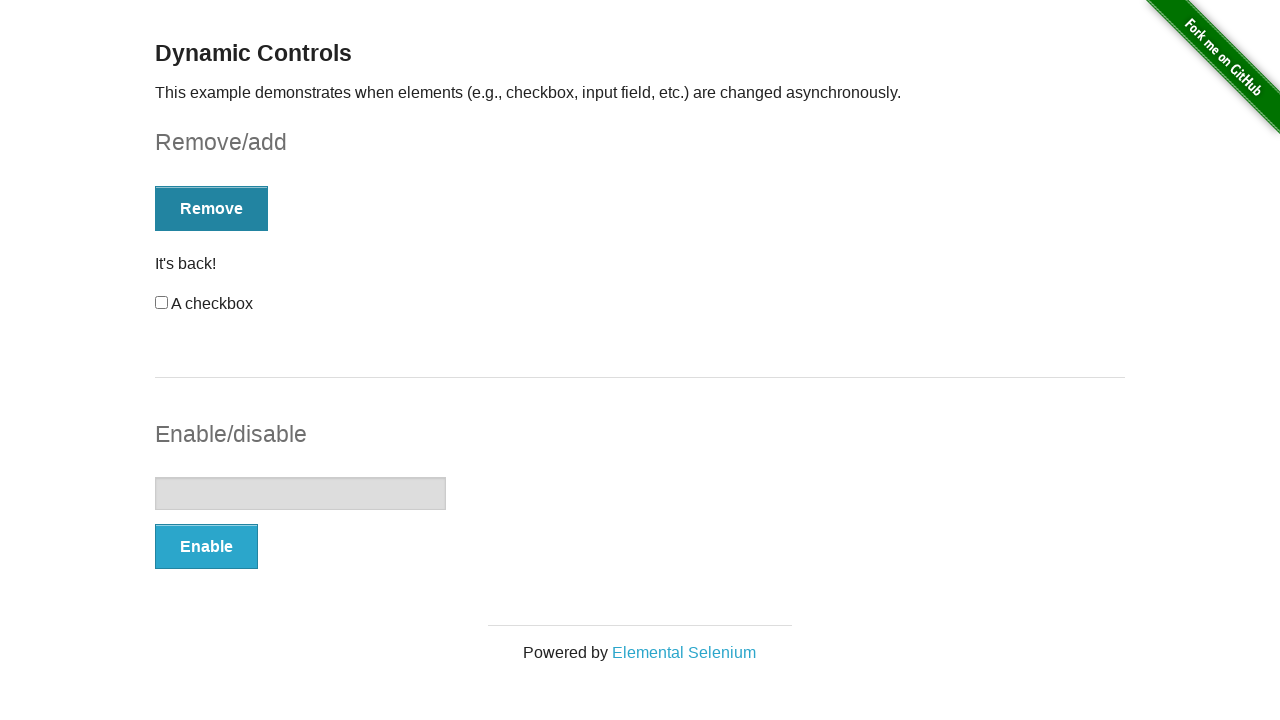

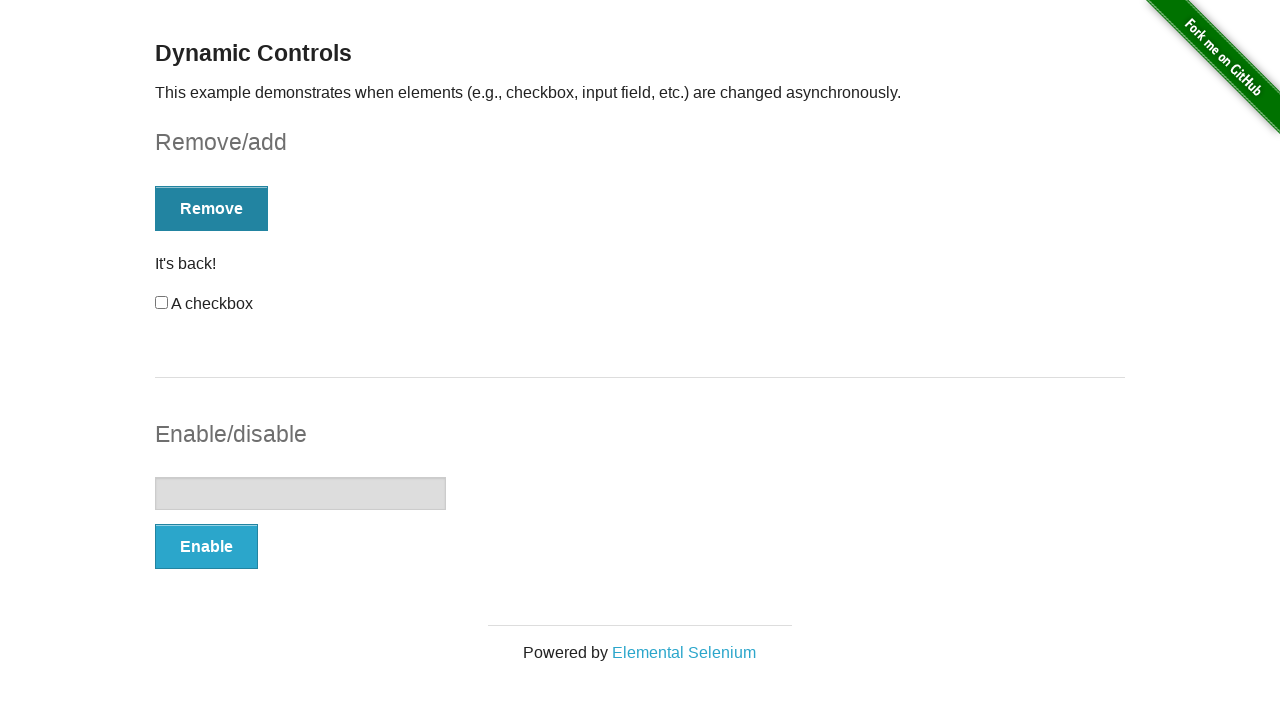